Navigates to the login/signup page and verifies the "New User Signup!" form is displayed

Starting URL: https://automationexercise.com/

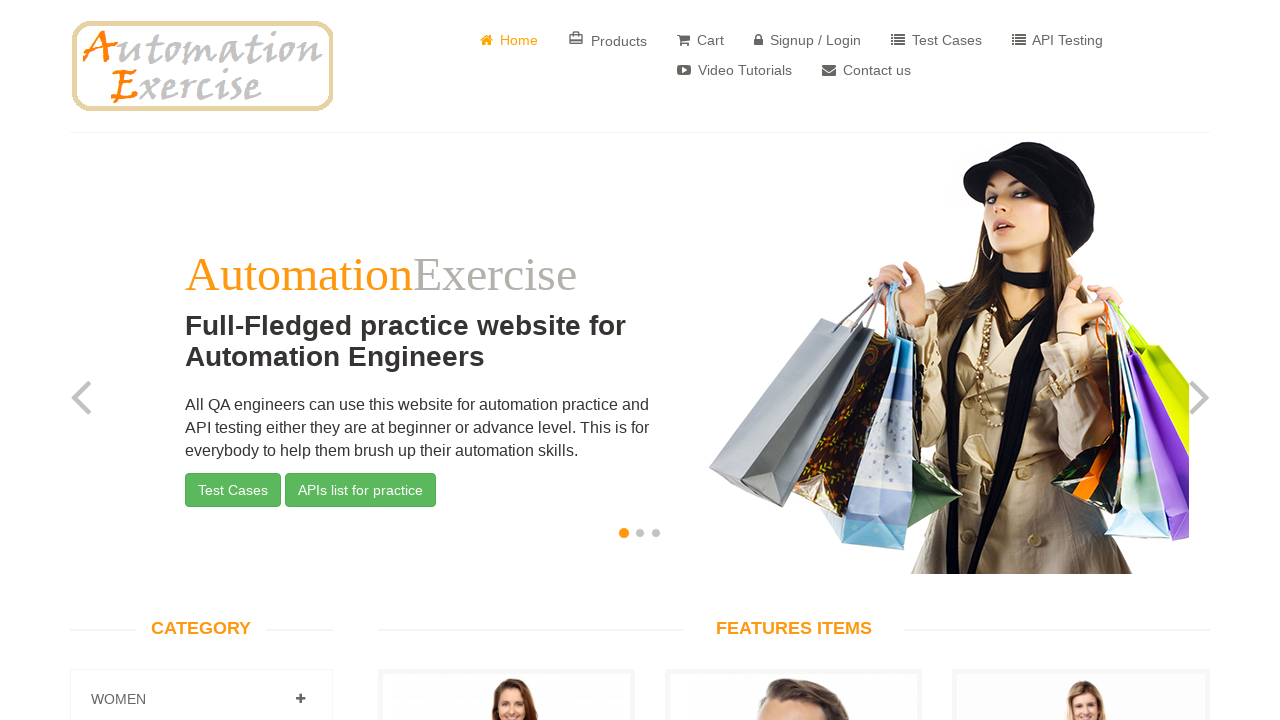

Clicked on login/signup link at (808, 40) on a[href='/login']
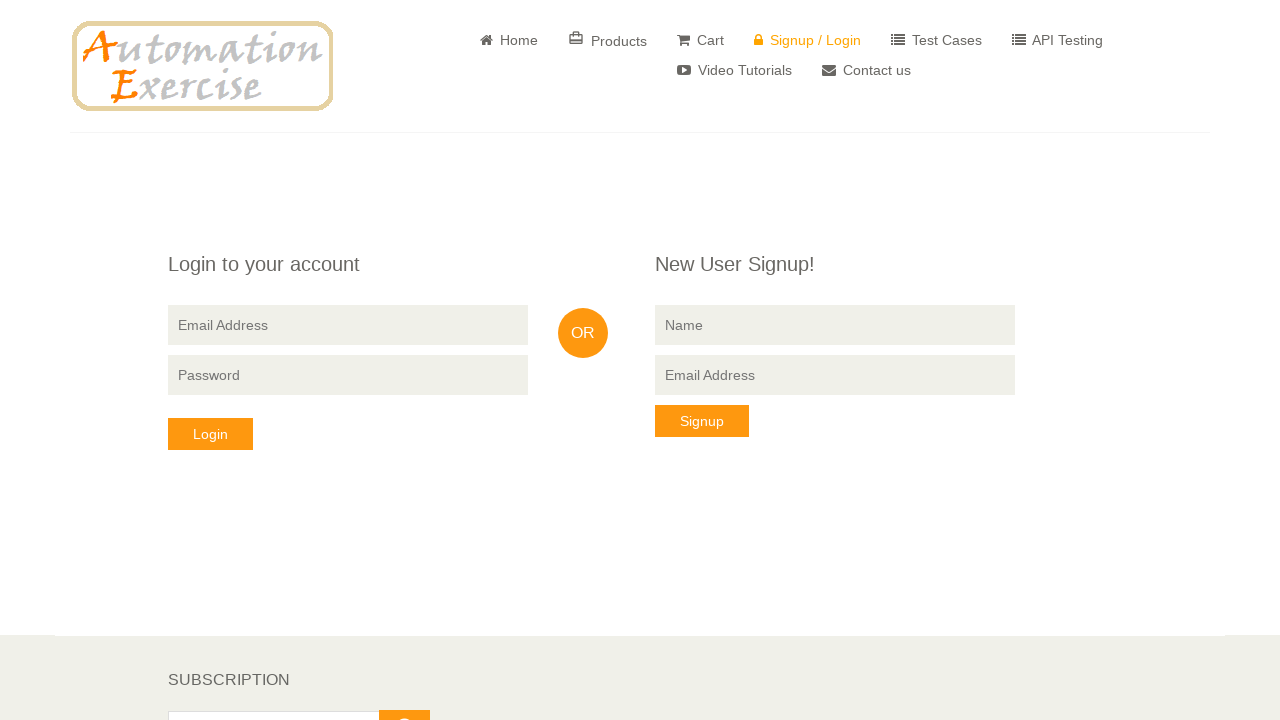

Verified 'New User Signup!' form is displayed
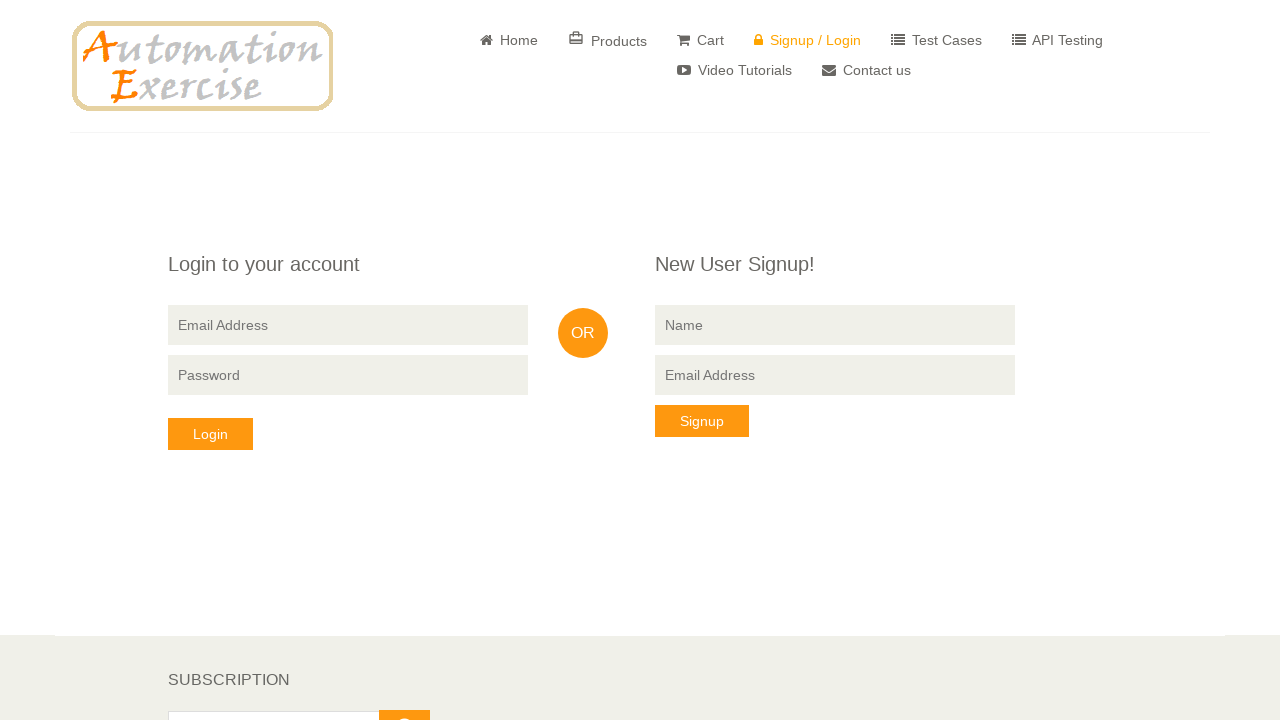

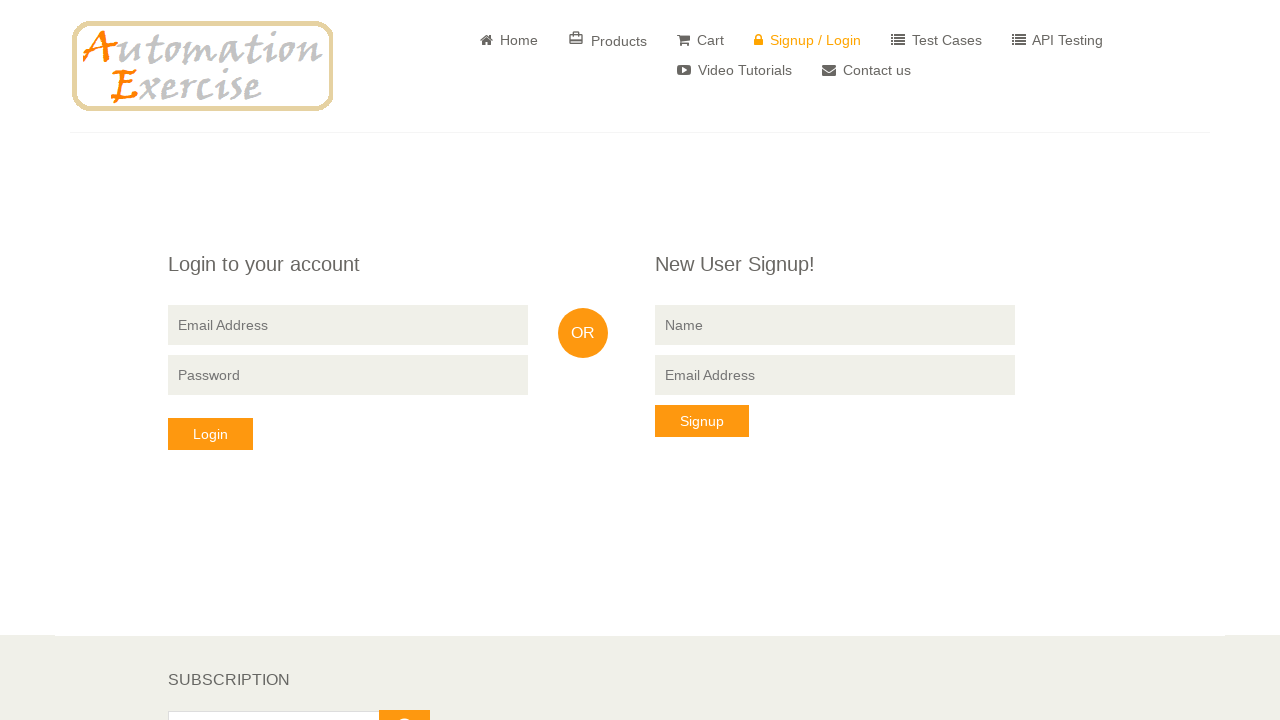